Tests multiplication functionality on calculator.net by clicking number buttons to calculate 423 × 525 and pressing equals to get the result.

Starting URL: https://www.calculator.net/

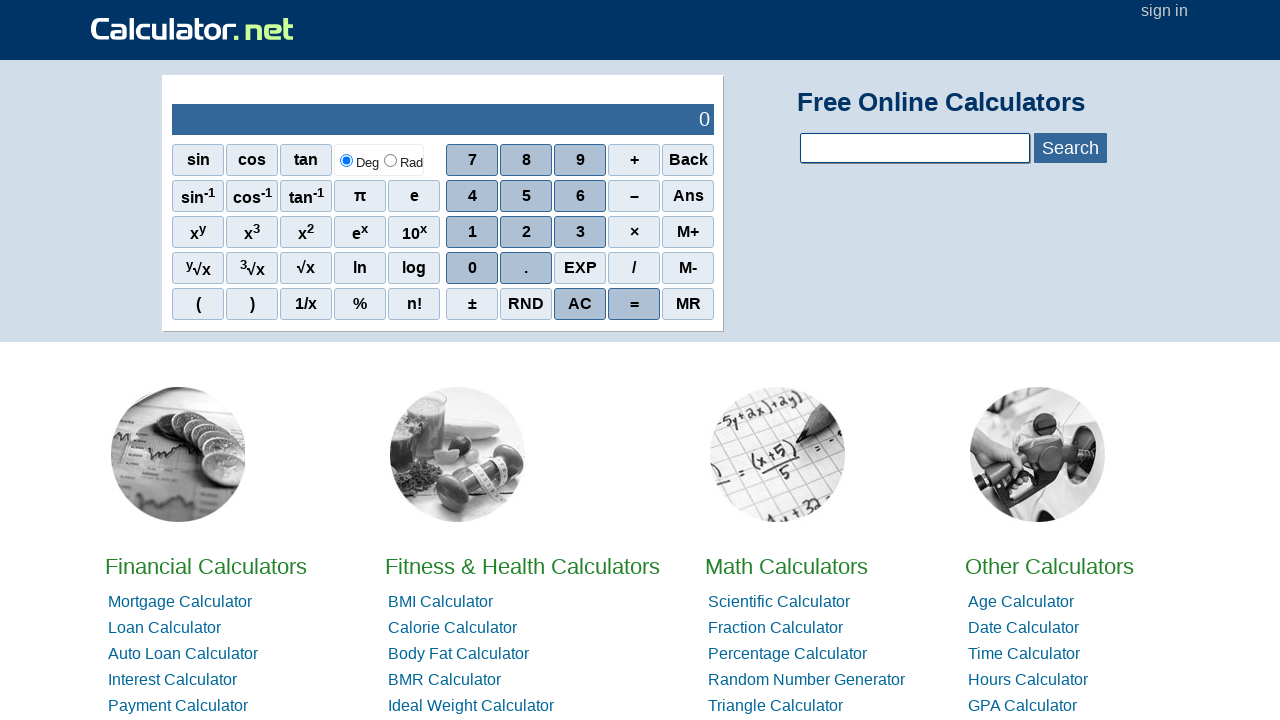

Clicked digit 4 at (472, 196) on xpath=//span[contains(text(),'4')]
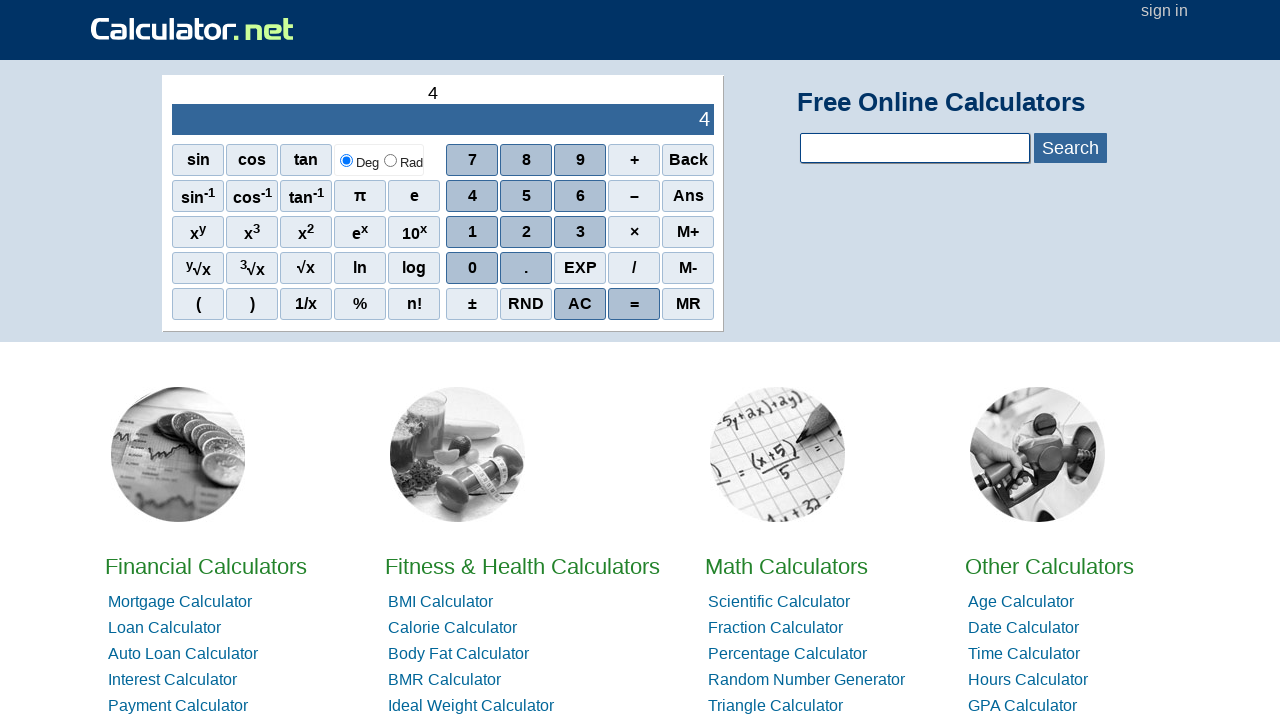

Clicked digit 2 at (526, 232) on xpath=//span[contains(text(),'2')]
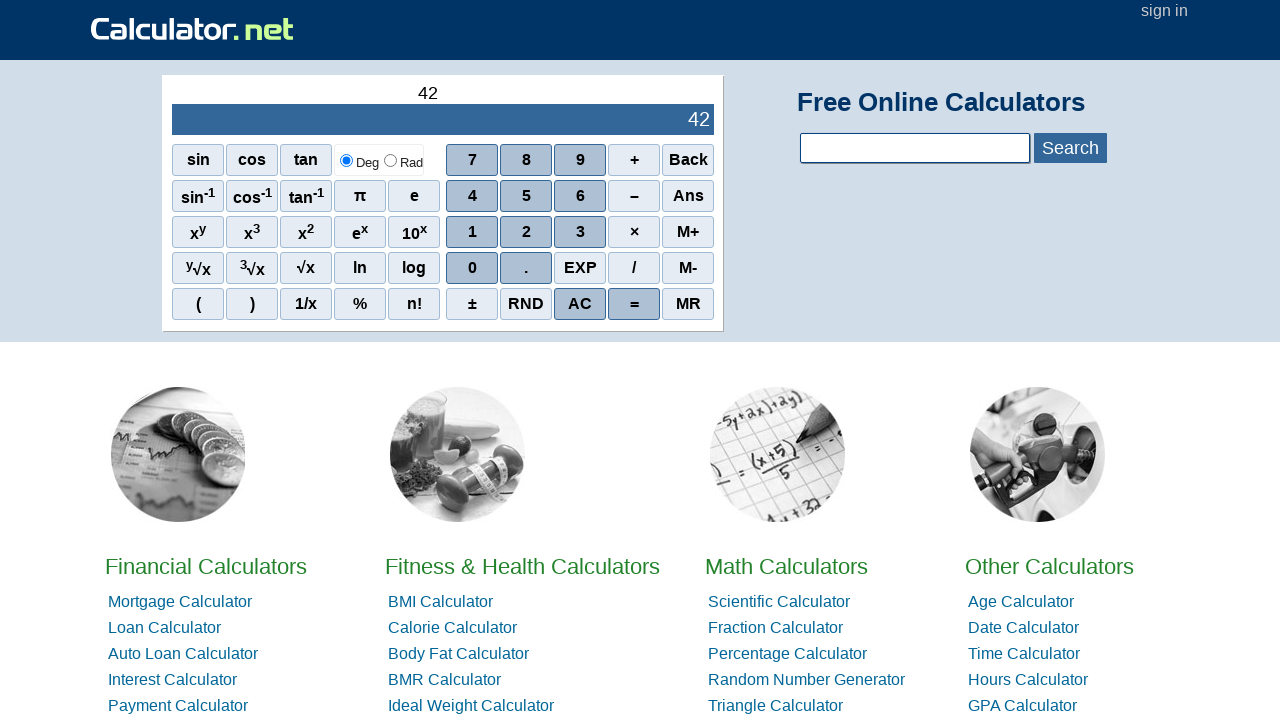

Clicked digit 3 at (580, 232) on xpath=//span[contains(text(),'3')]
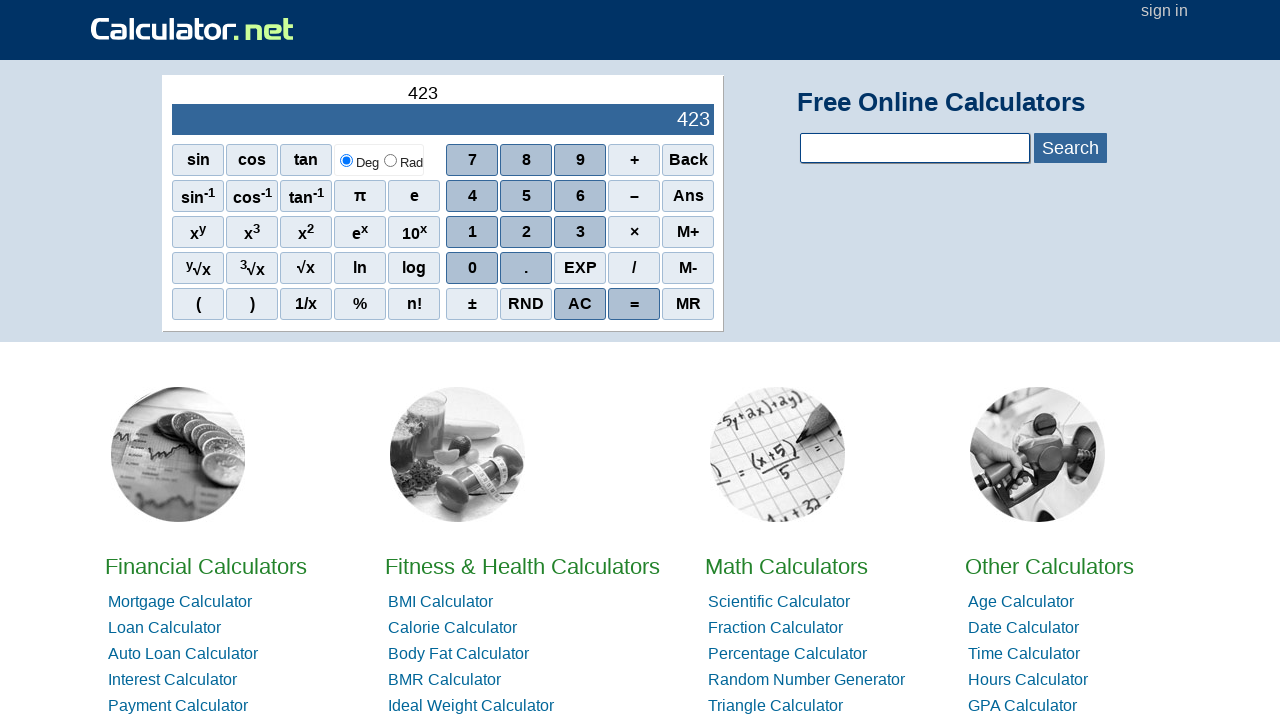

Clicked multiplication operator (×) at (634, 232) on xpath=//span[contains(text(),'×')]
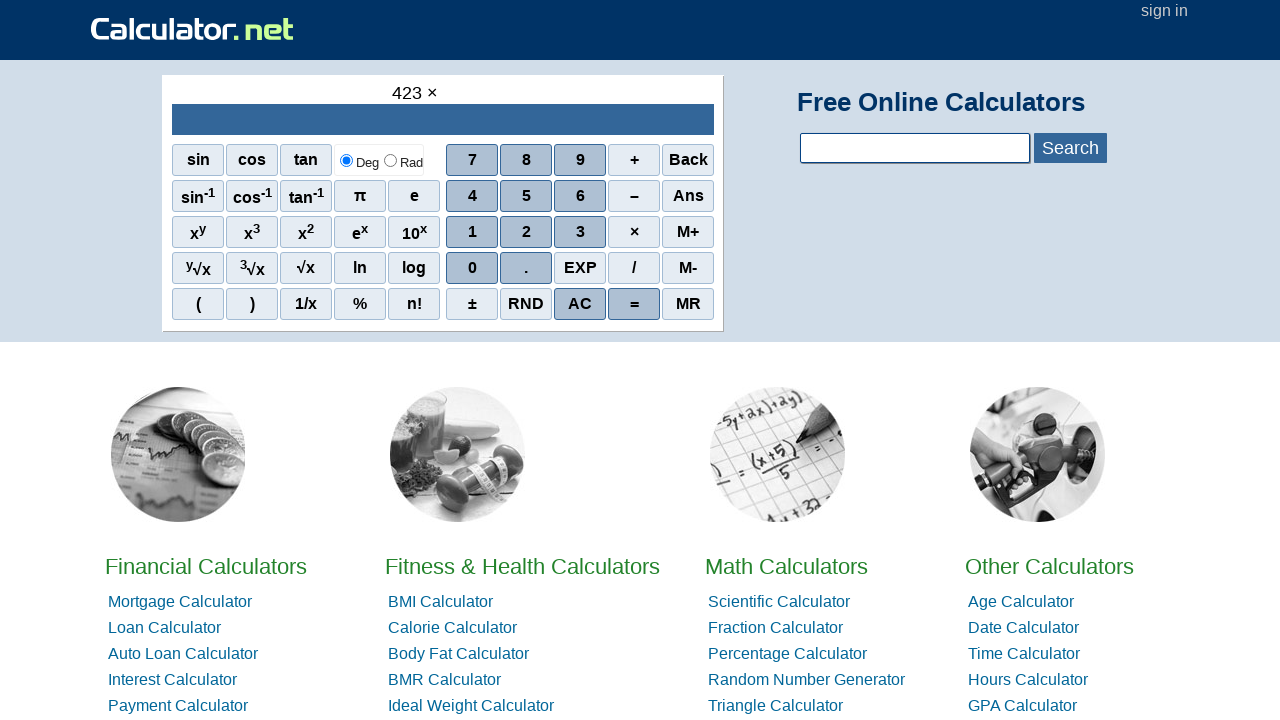

Clicked digit 5 at (526, 196) on xpath=//span[contains(text(),'5')]
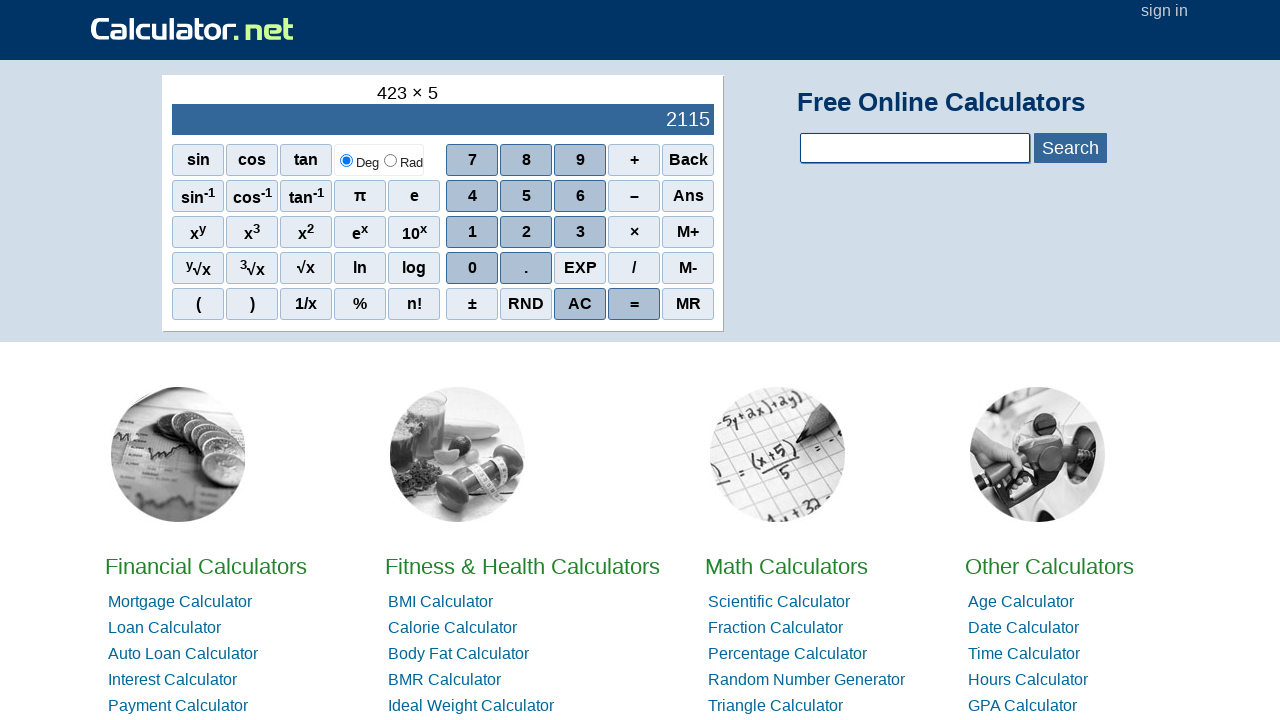

Clicked digit 2 at (526, 232) on xpath=//span[contains(text(),'2')]
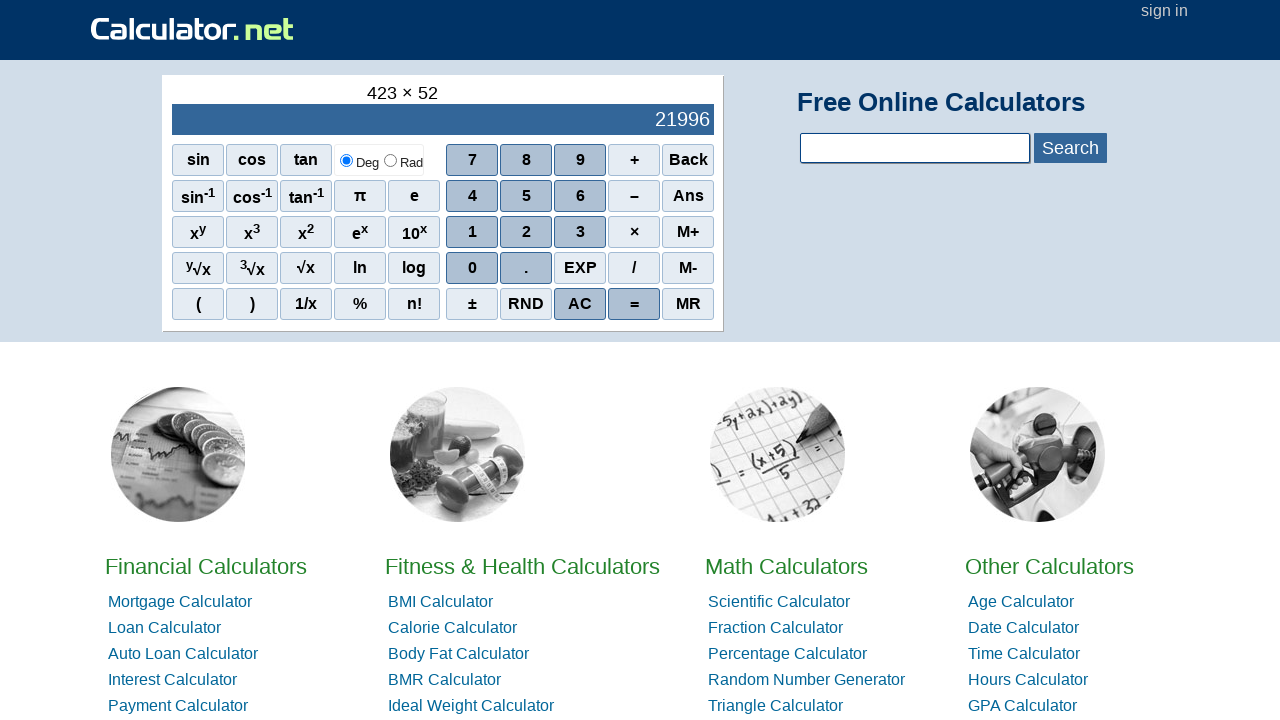

Clicked digit 5 at (526, 196) on xpath=//span[contains(text(),'5')]
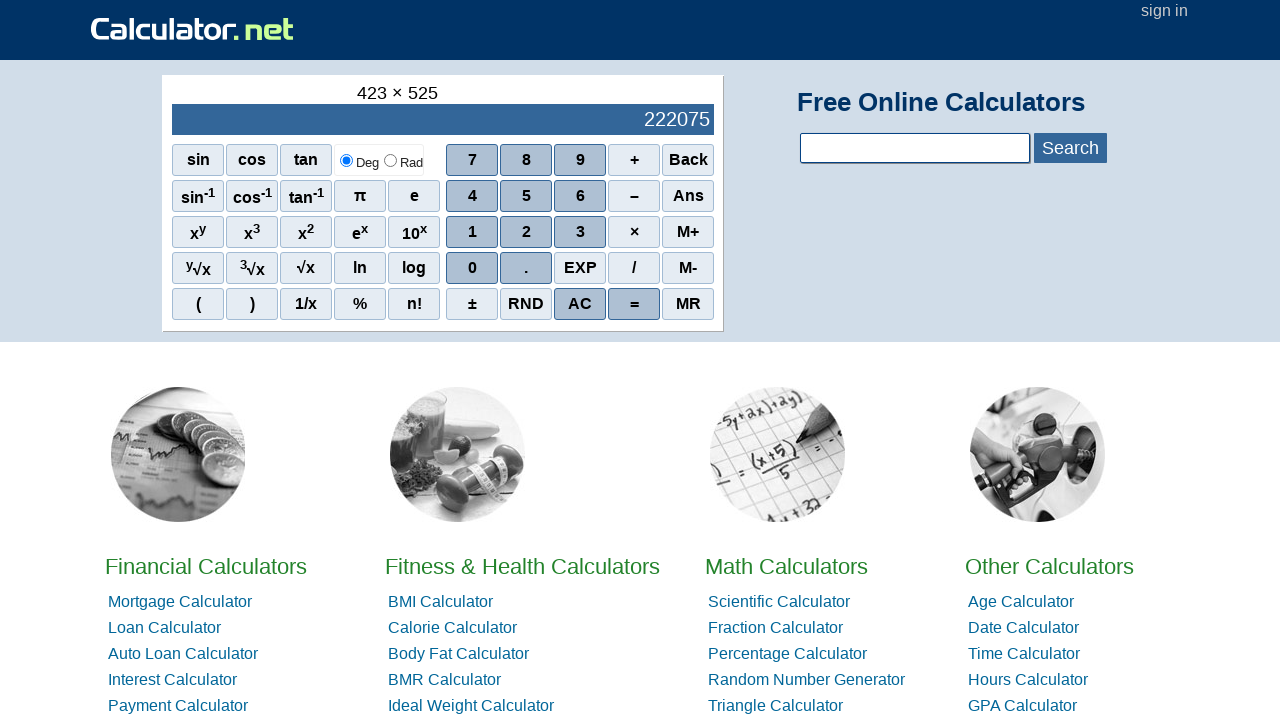

Clicked equals button to calculate result of 423 × 525 at (634, 304) on xpath=//span[contains(text(),'=')]
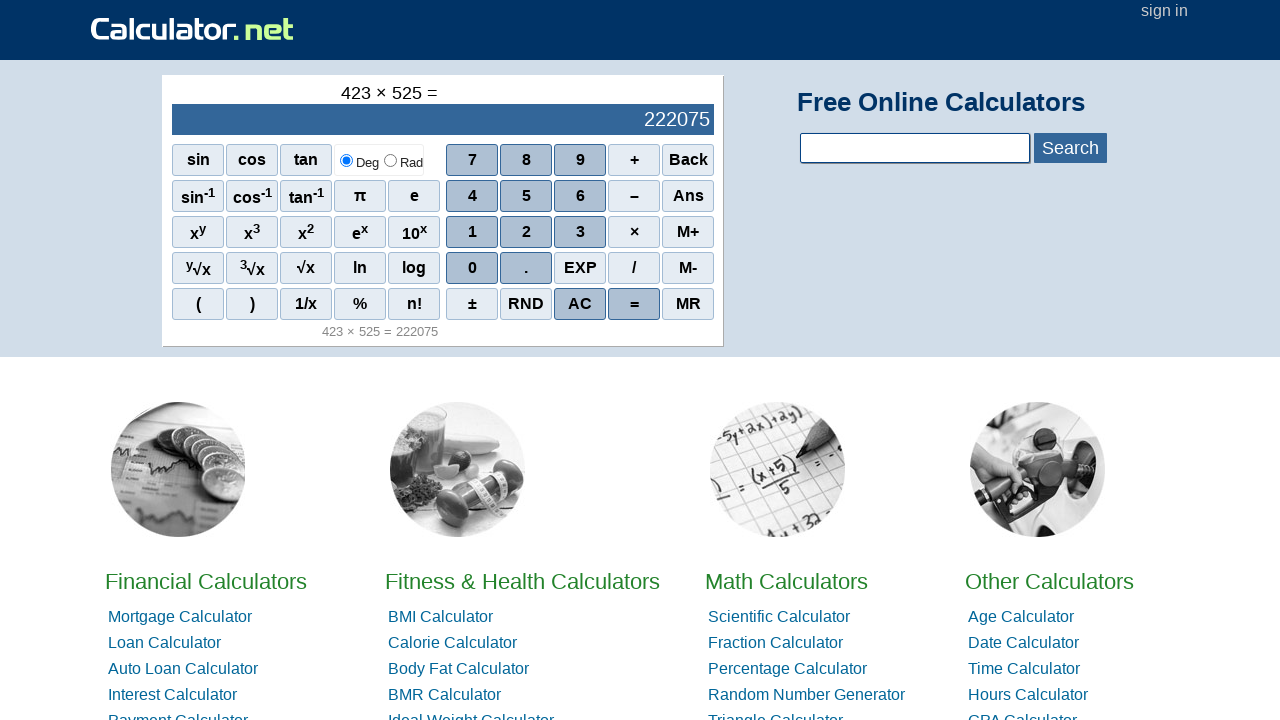

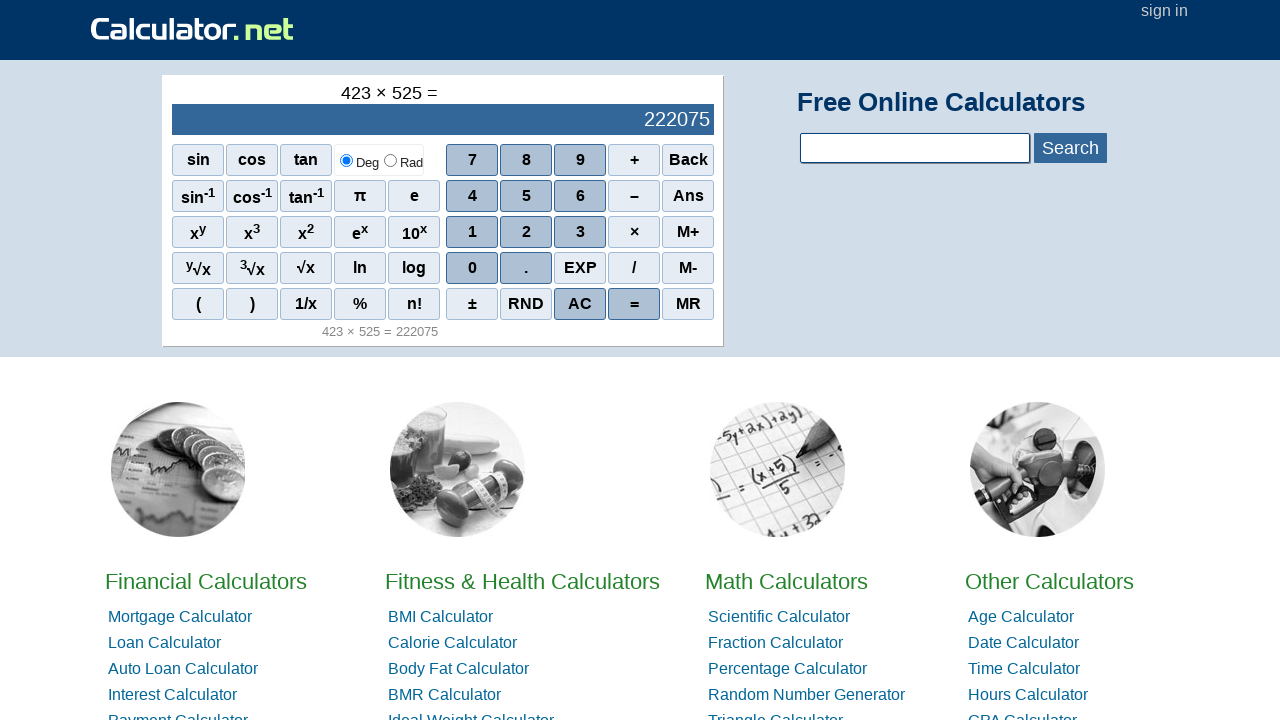